Tests managing multiple browser windows by clicking a link to open a new window, switching to the child window, verifying its content, closing it, and switching back to the parent window.

Starting URL: https://the-internet.herokuapp.com/windows

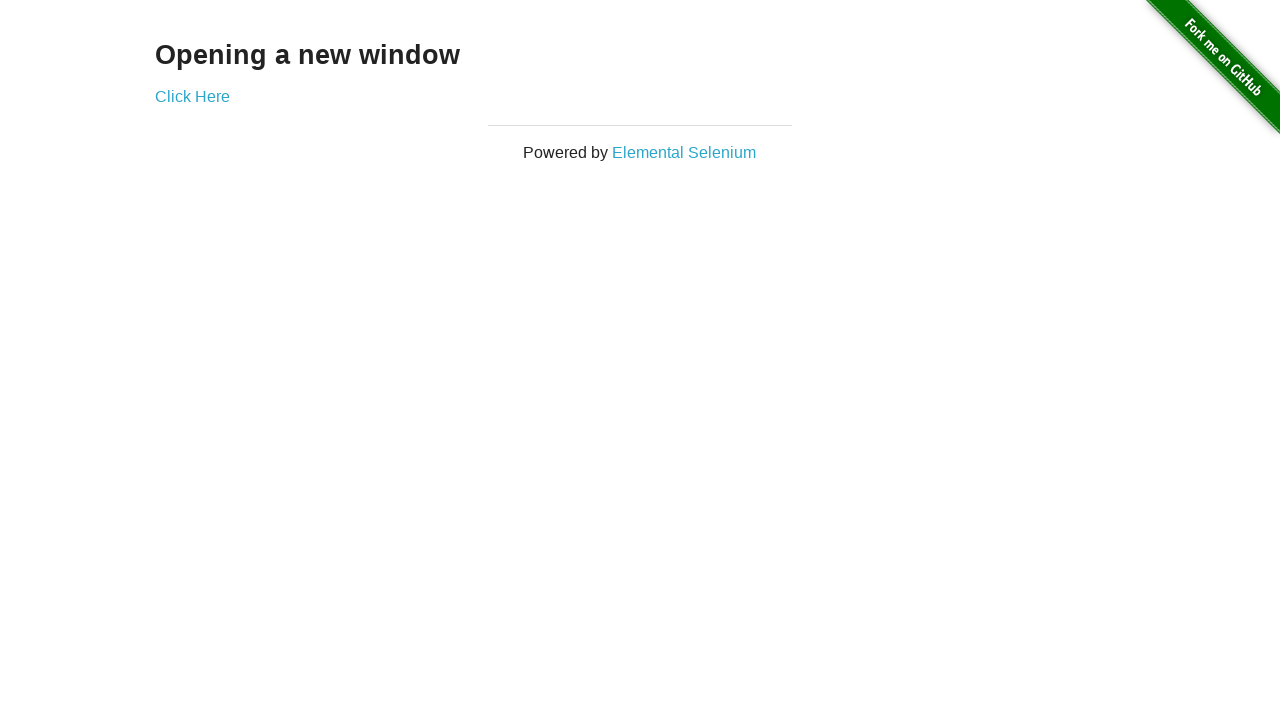

Clicked link to open a new window at (192, 96) on div.example > a
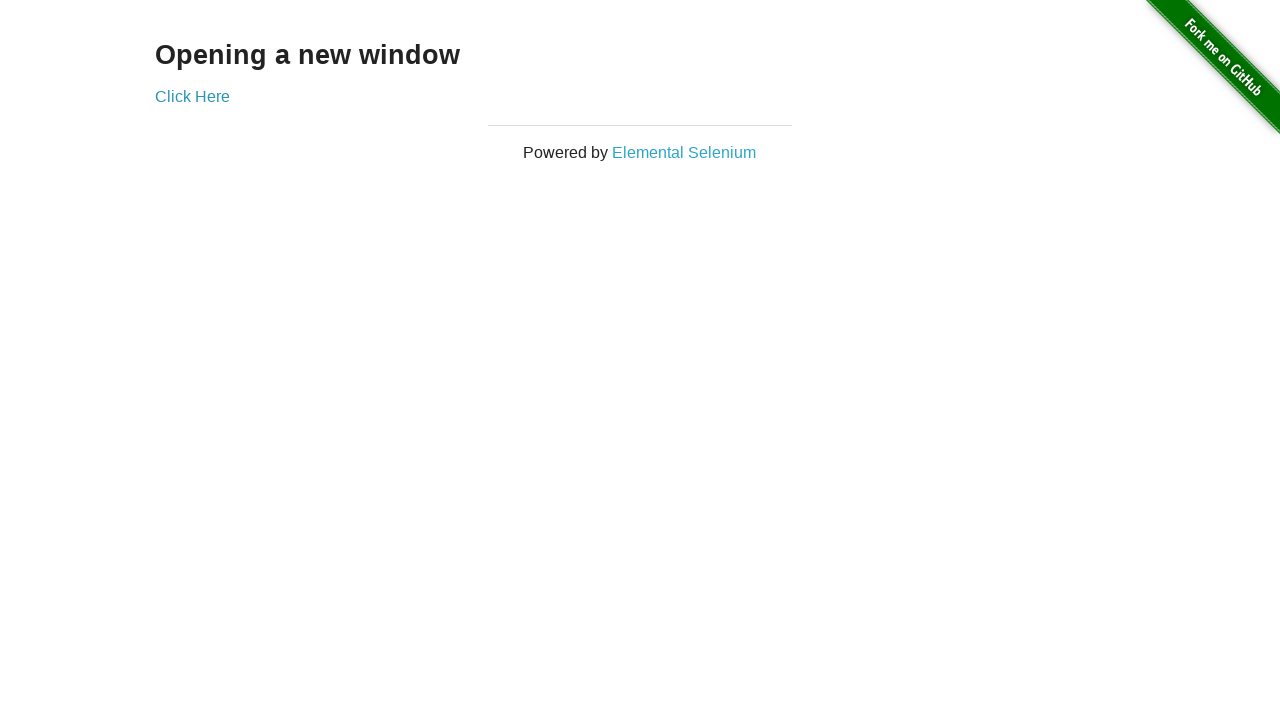

Captured reference to new child window
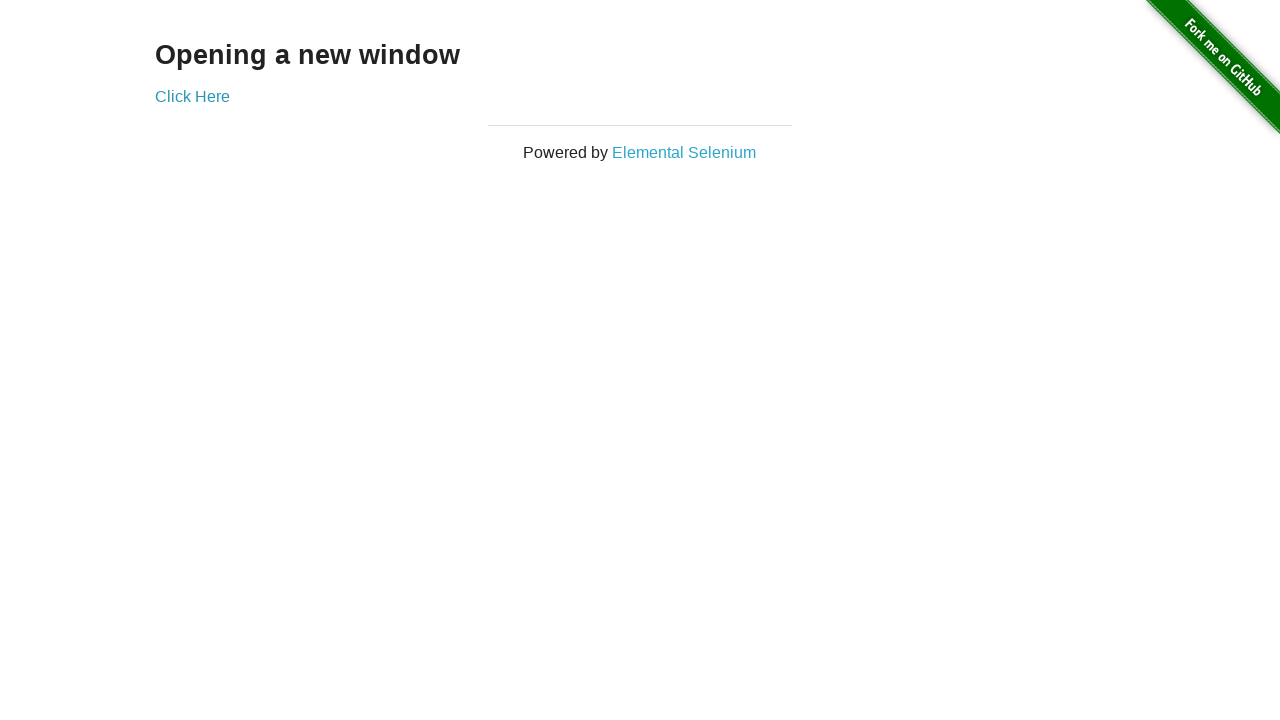

Child window page load completed
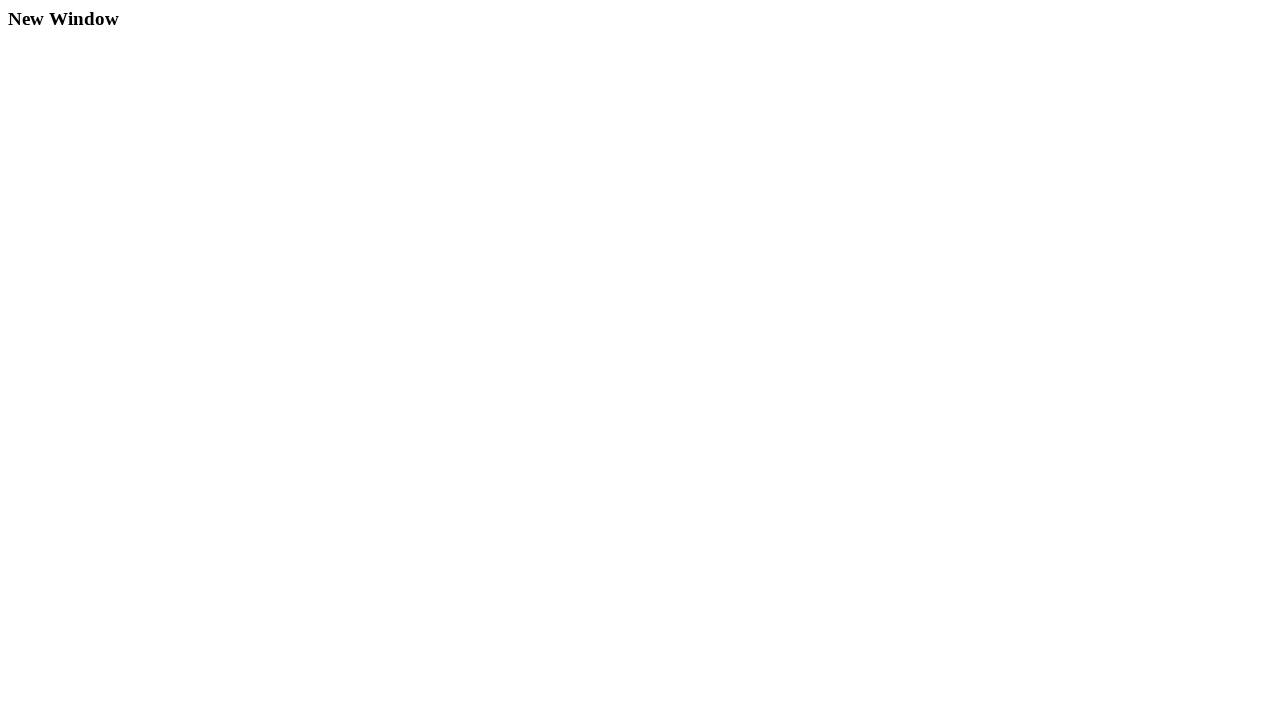

Located h3 heading element in child window
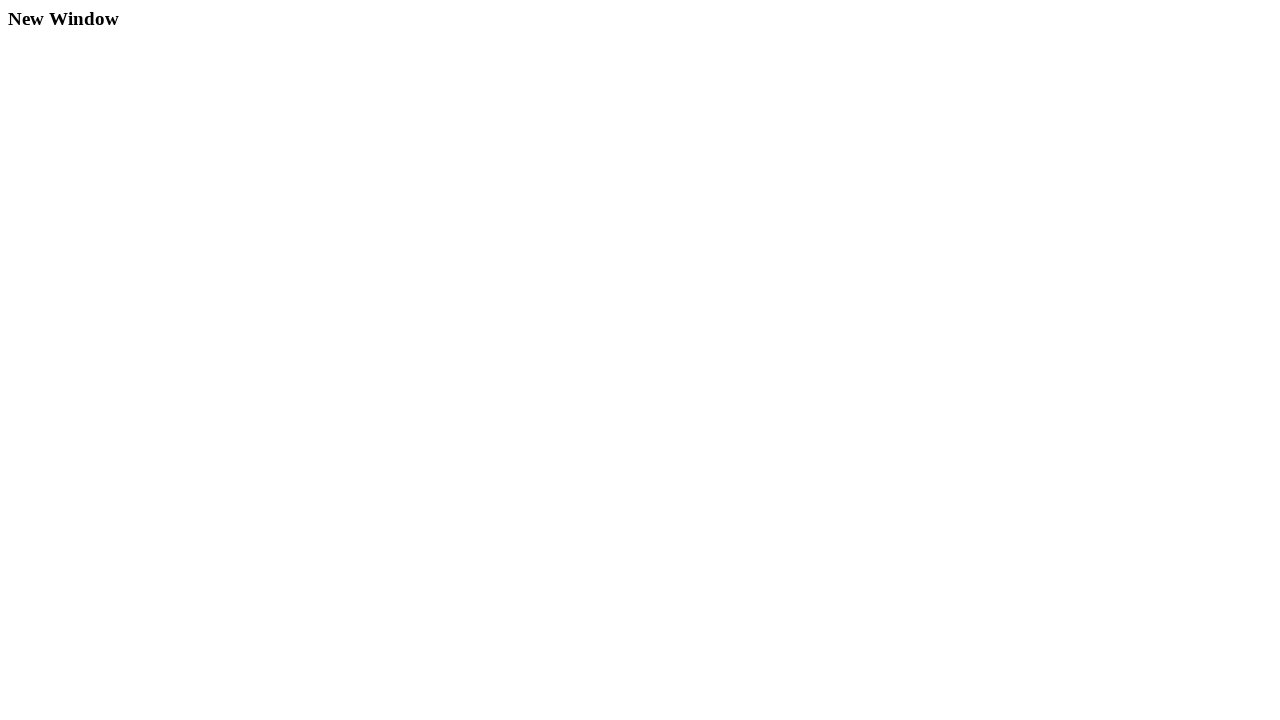

Verified h3 heading text is 'New Window'
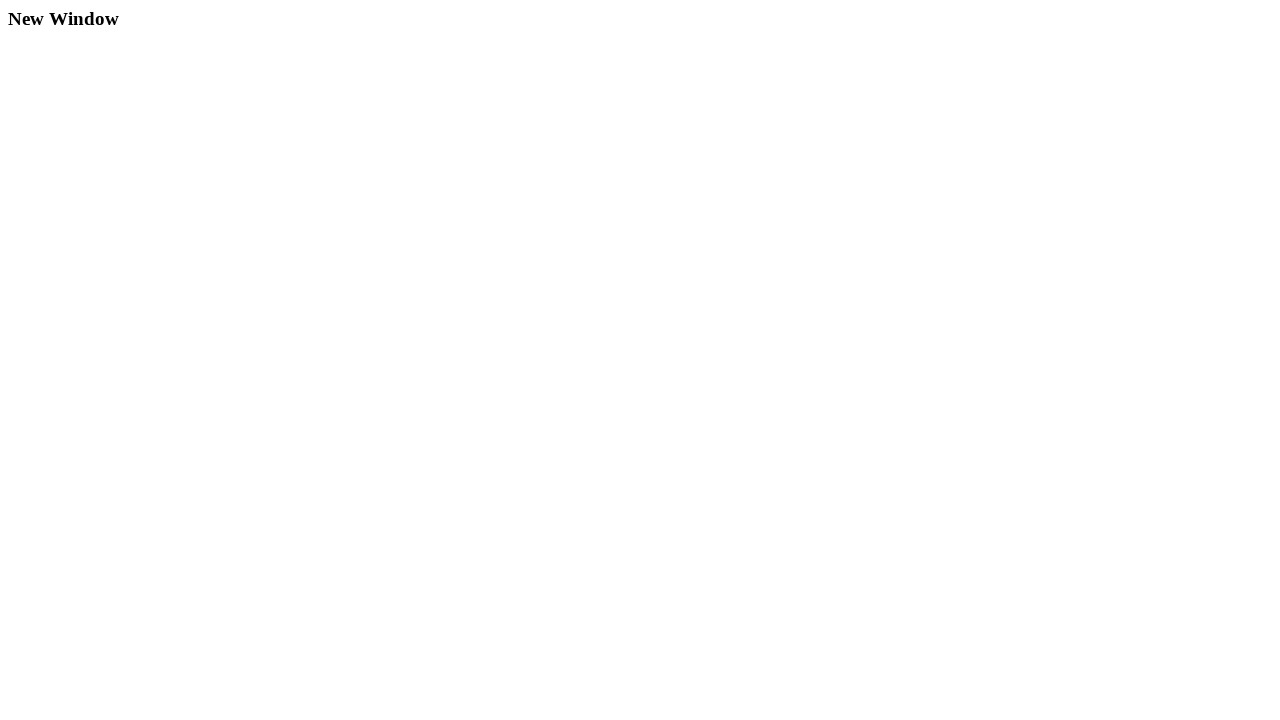

Closed child window
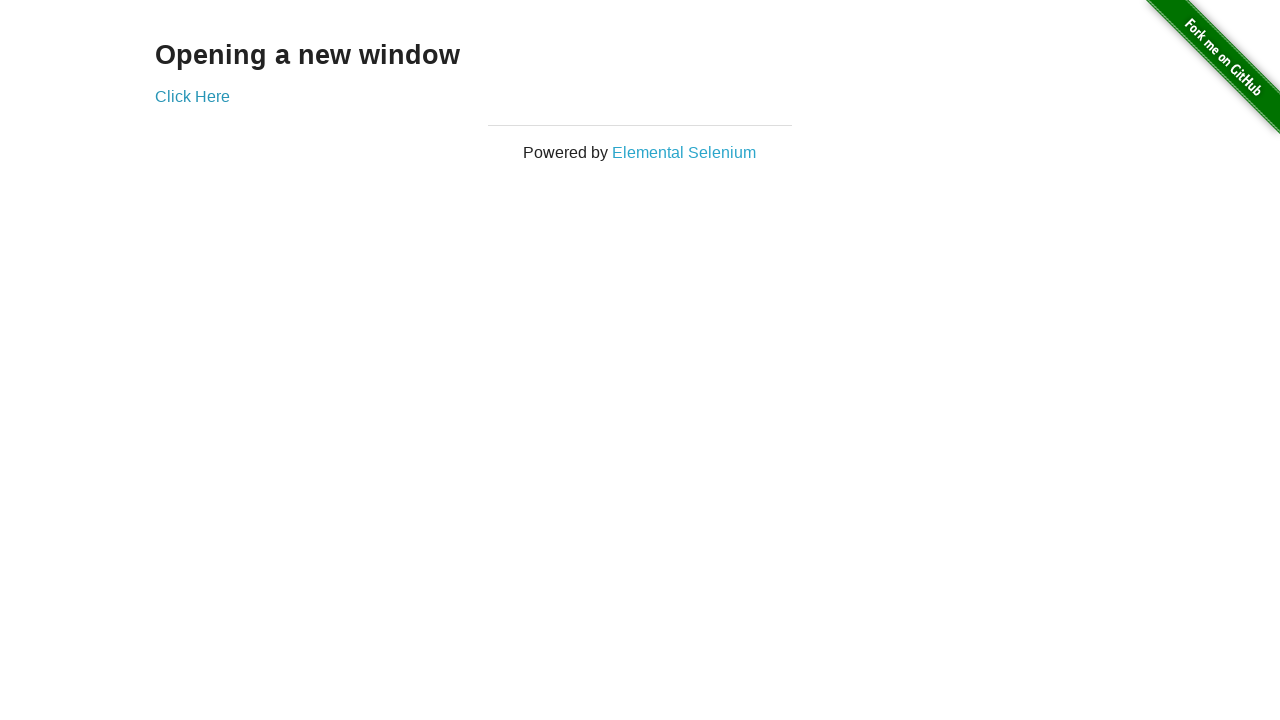

Verified URL is back to original parent window URL
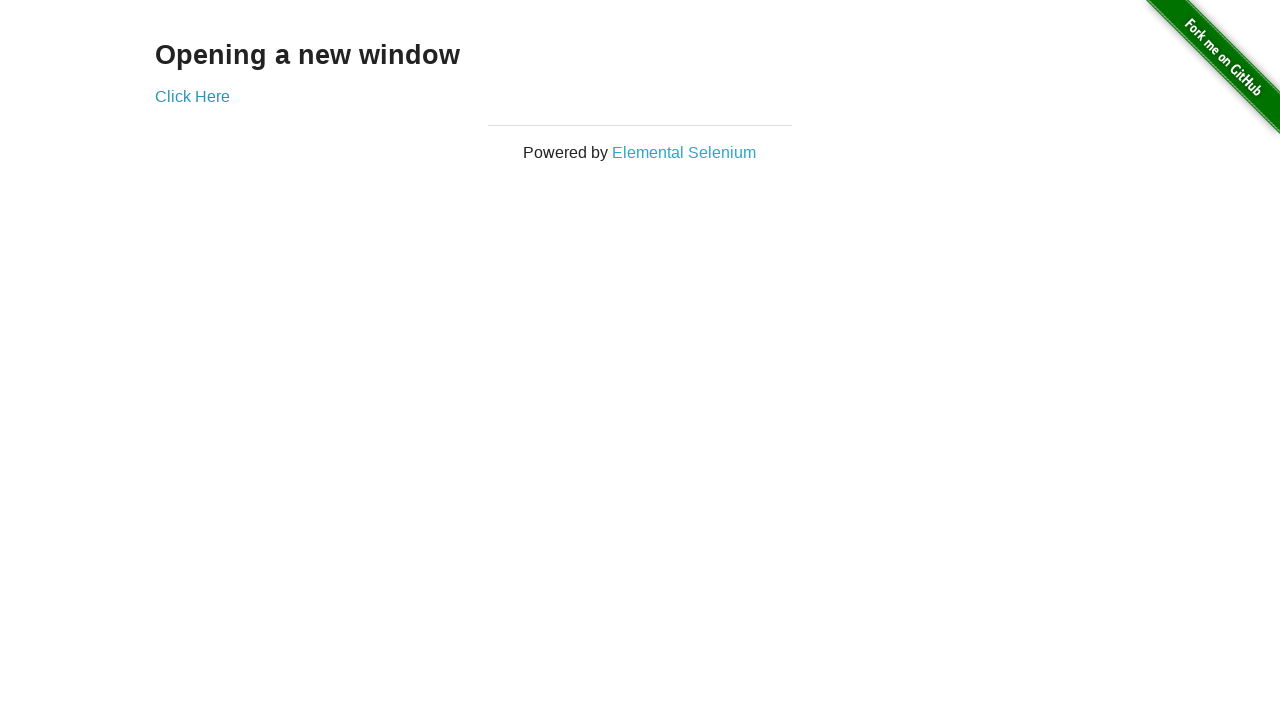

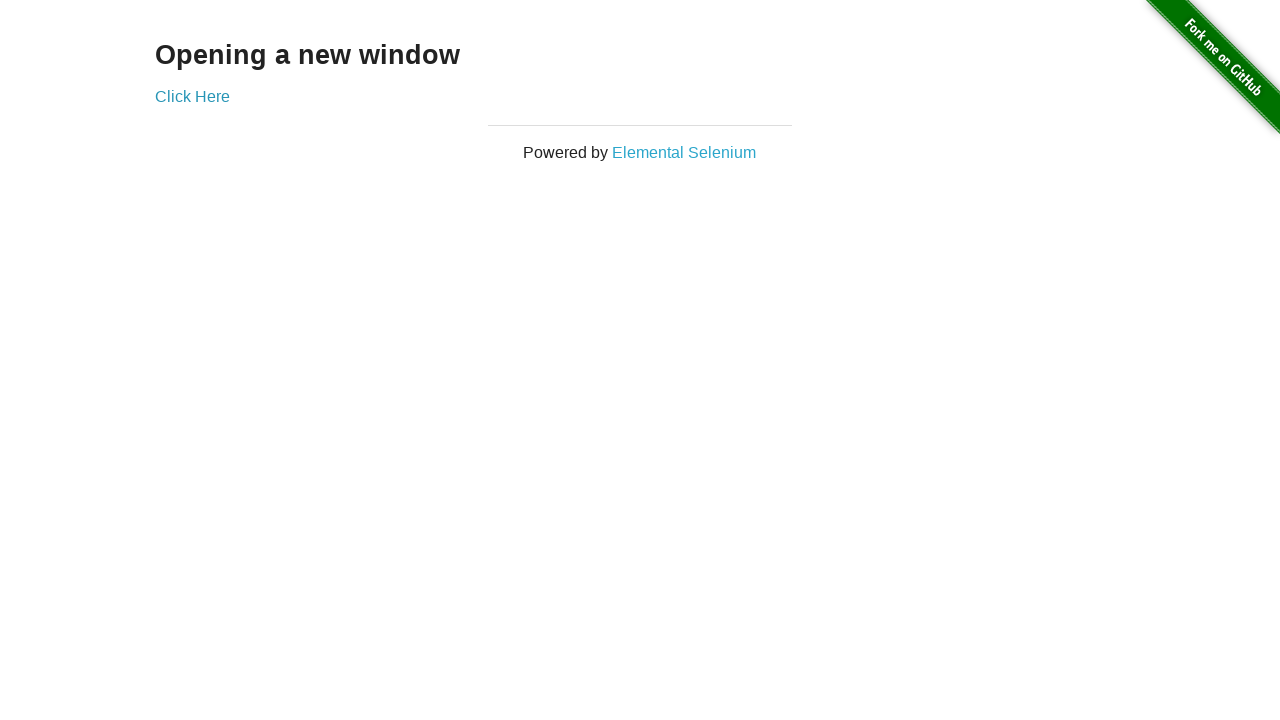